Tests clicking the green button on the UI Testing Playground hidden layers page

Starting URL: http://www.uitestingplayground.com/hiddenlayers

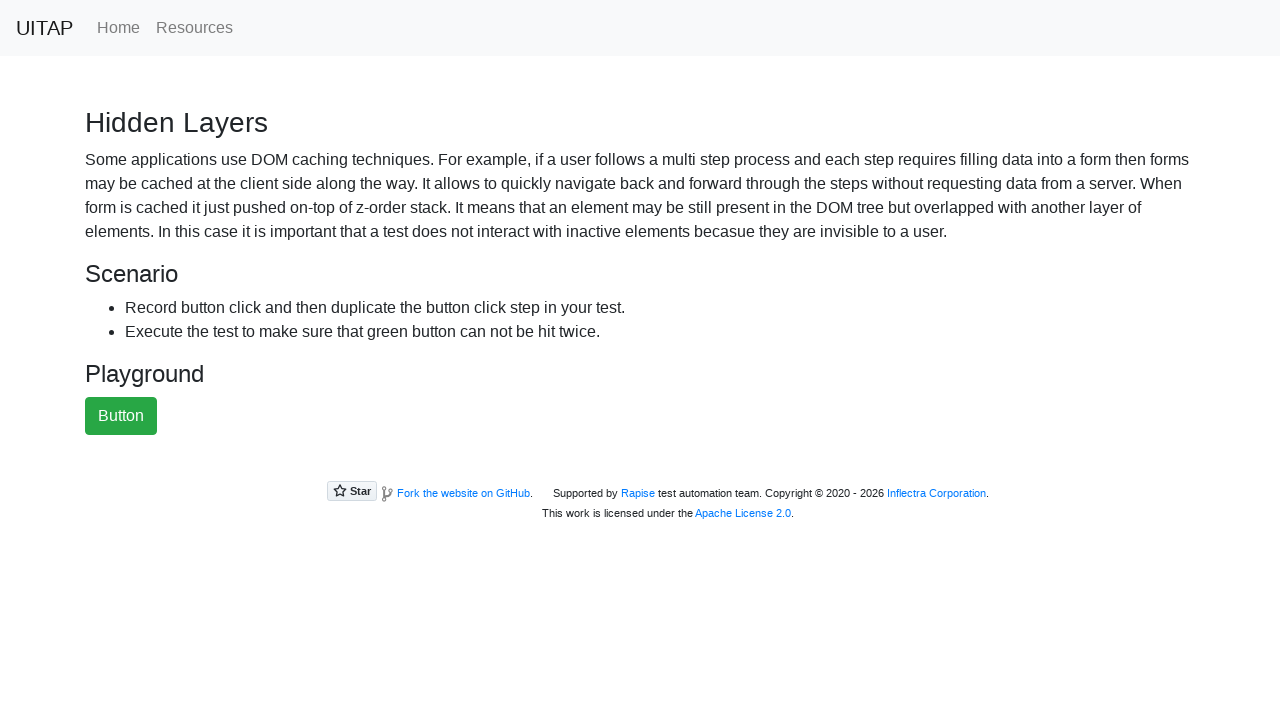

Navigated to UI Testing Playground hidden layers page
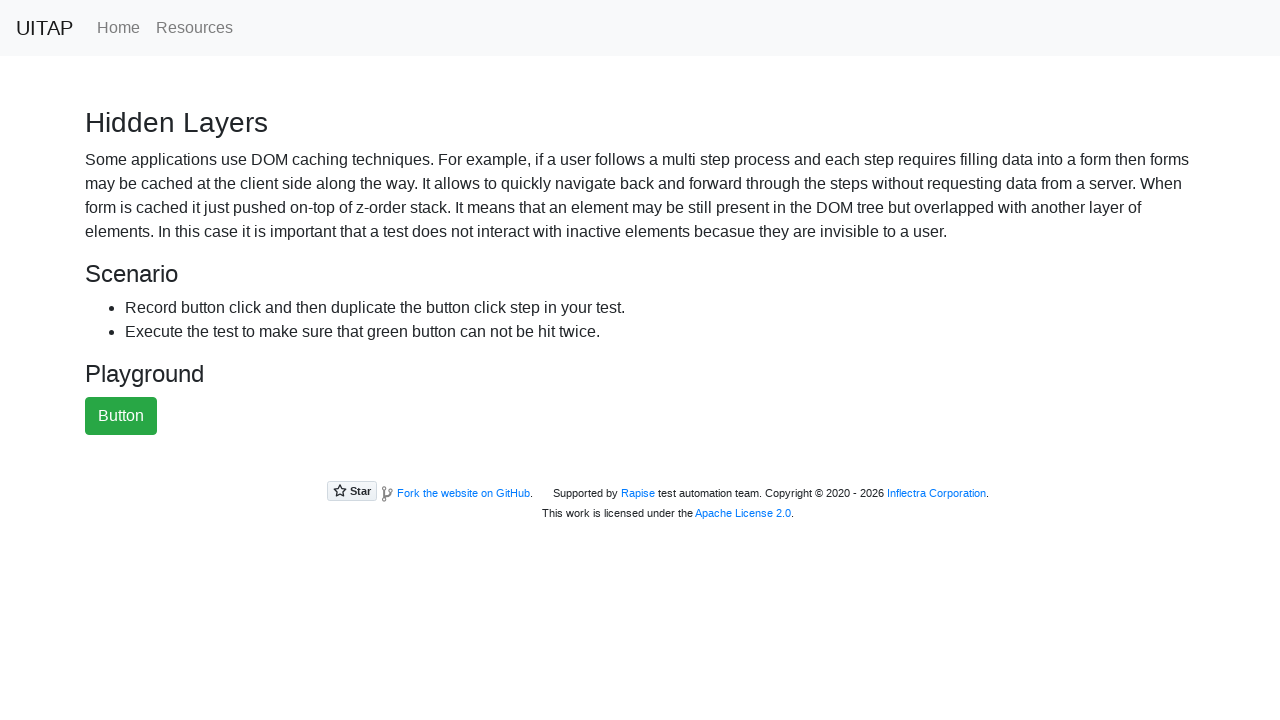

Clicked the green button at (121, 416) on #greenButton
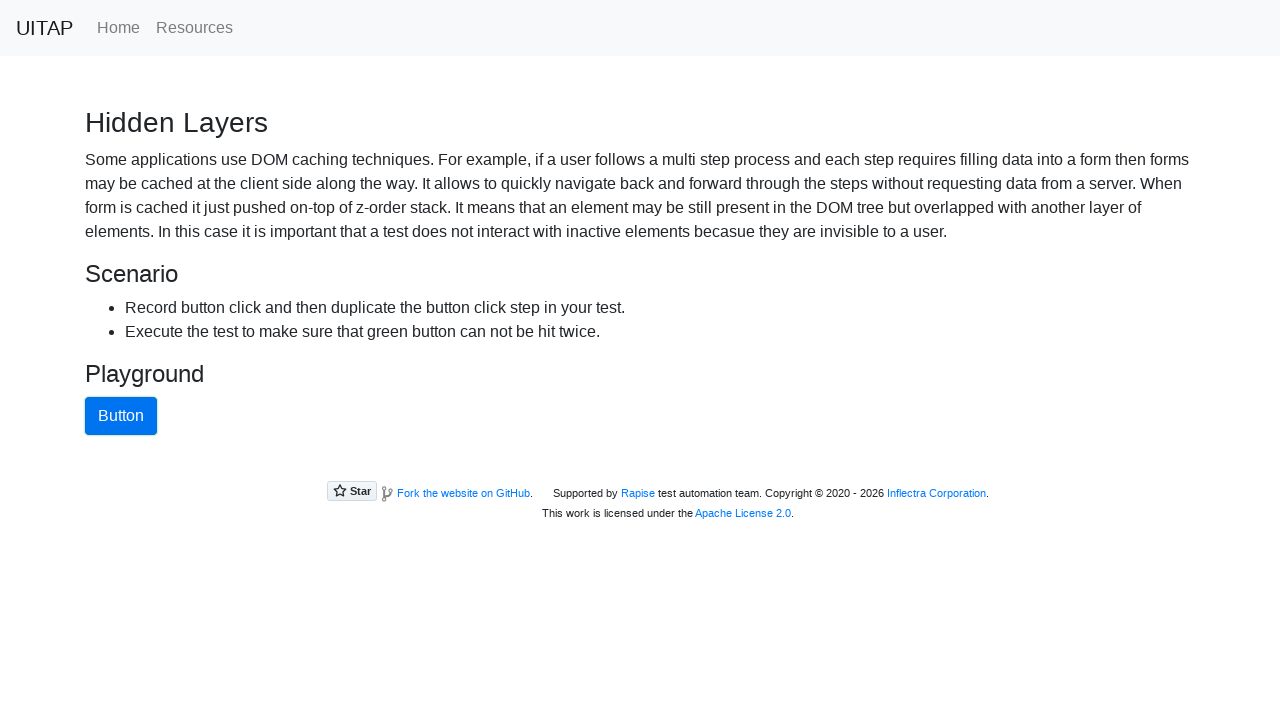

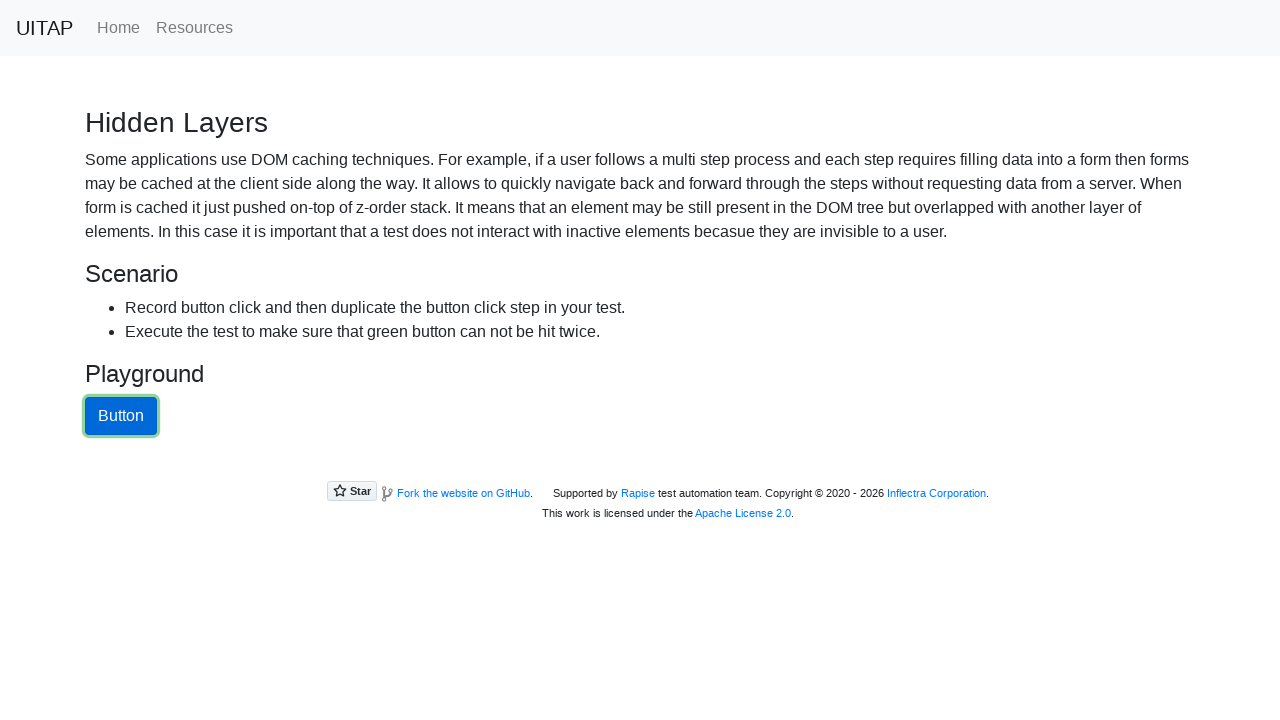